Tests nested menu navigation by hovering over menu items to reveal sub-menus, specifically hovering over "Main Item 2" to reveal sub-items, then hovering over "SUB SUB LIST" to access "Sub Sub Item 2".

Starting URL: https://demoqa.com/menu/#

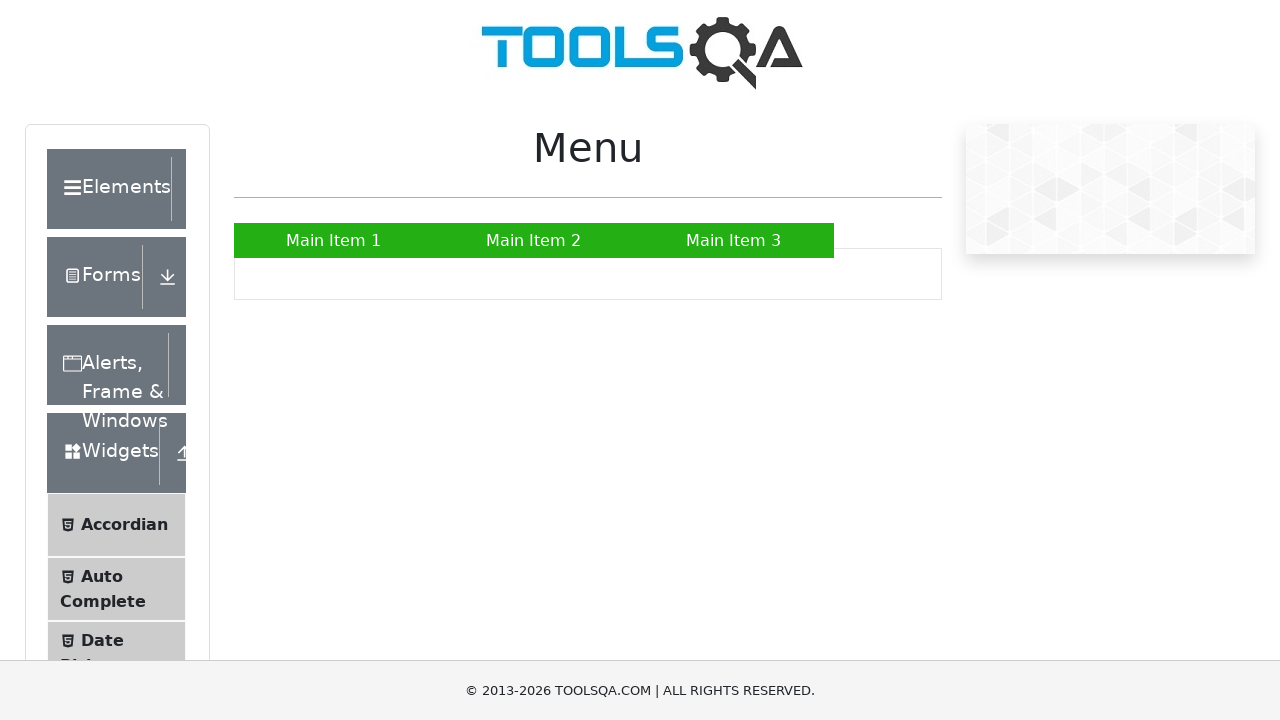

Hovered over 'Main Item 2' to reveal submenu at (534, 240) on xpath=//a[contains(text(),'Main Item 2')]
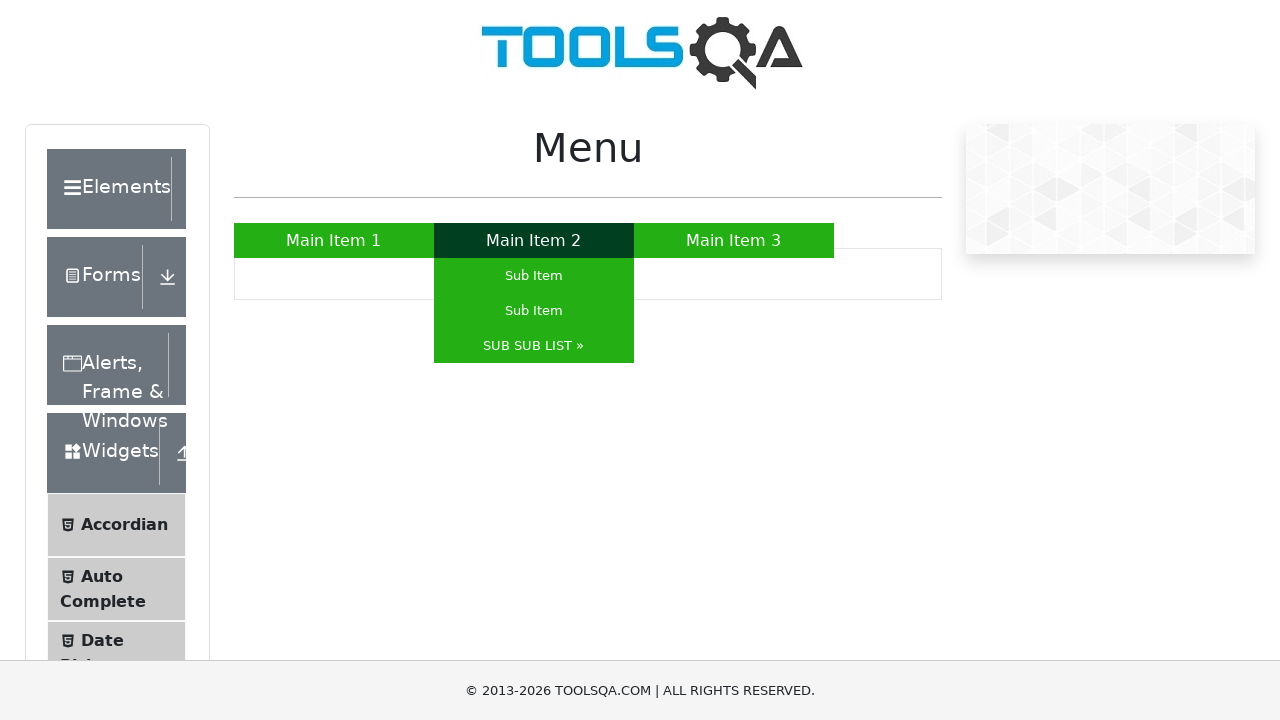

Hovered over 'SUB SUB LIST »' to reveal nested submenu at (534, 346) on xpath=//a[contains(text(),'SUB SUB LIST »')]
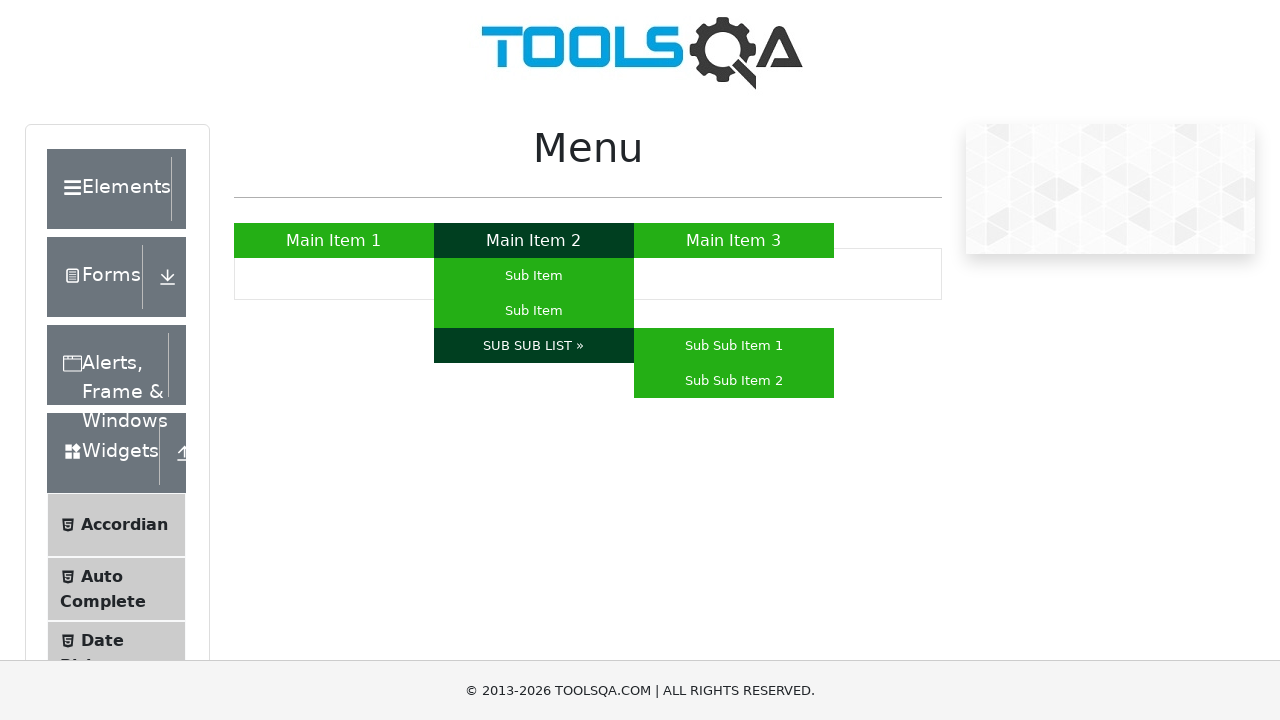

Verified 'Sub Sub Item 2' is visible
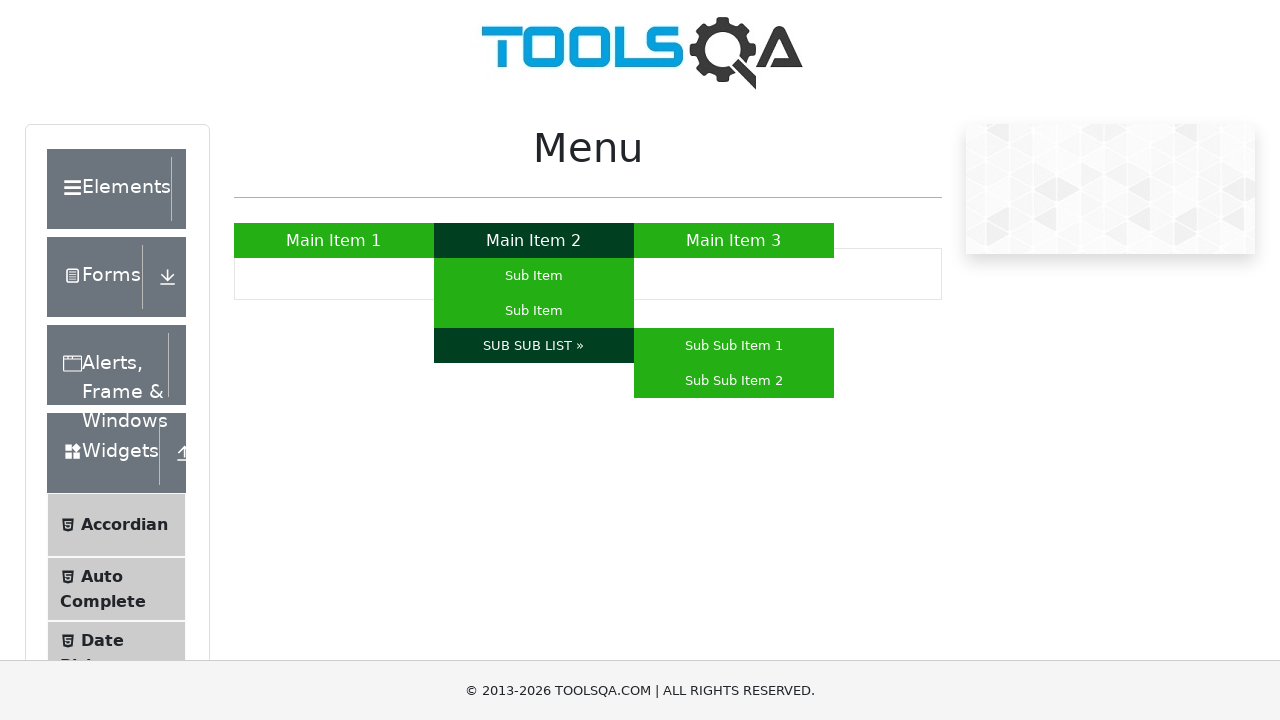

Hovered over 'Sub Sub Item 2' to confirm accessibility at (734, 380) on xpath=//a[contains(text(),'Sub Sub Item 2')]
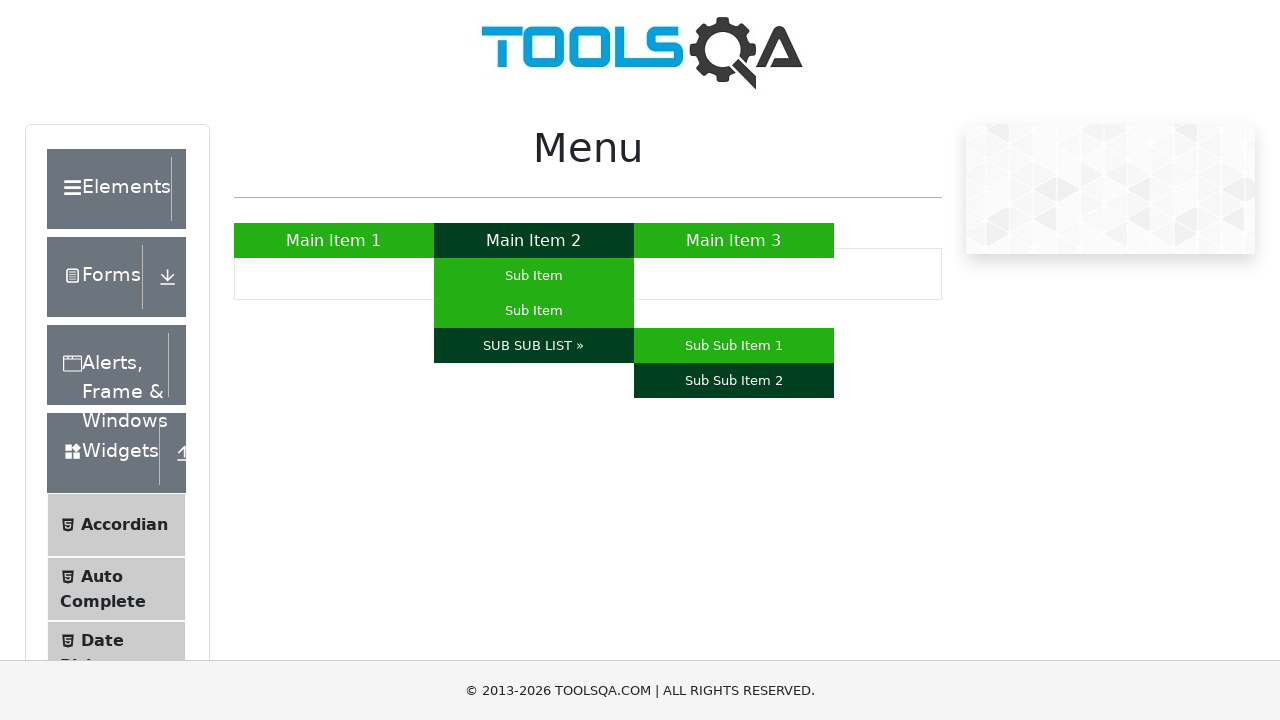

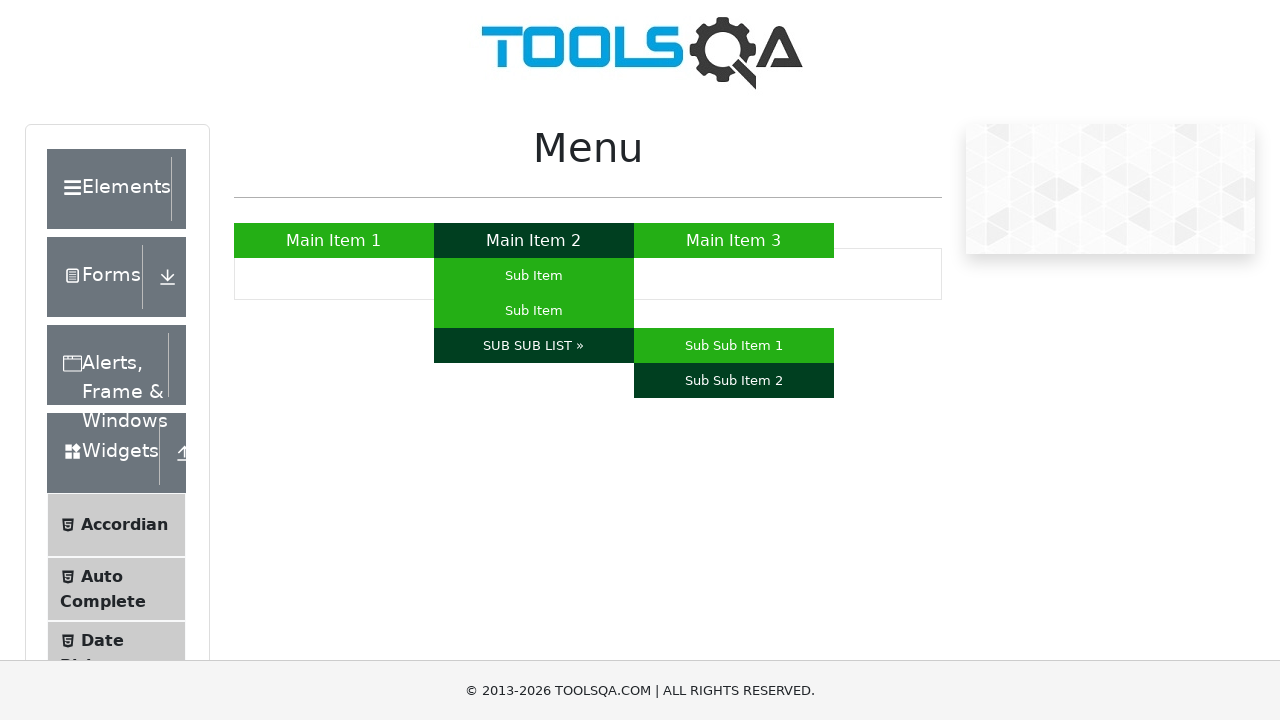